Tests drag and drop functionality within an iframe by dragging an element from source to target location

Starting URL: https://jqueryui.com/droppable/

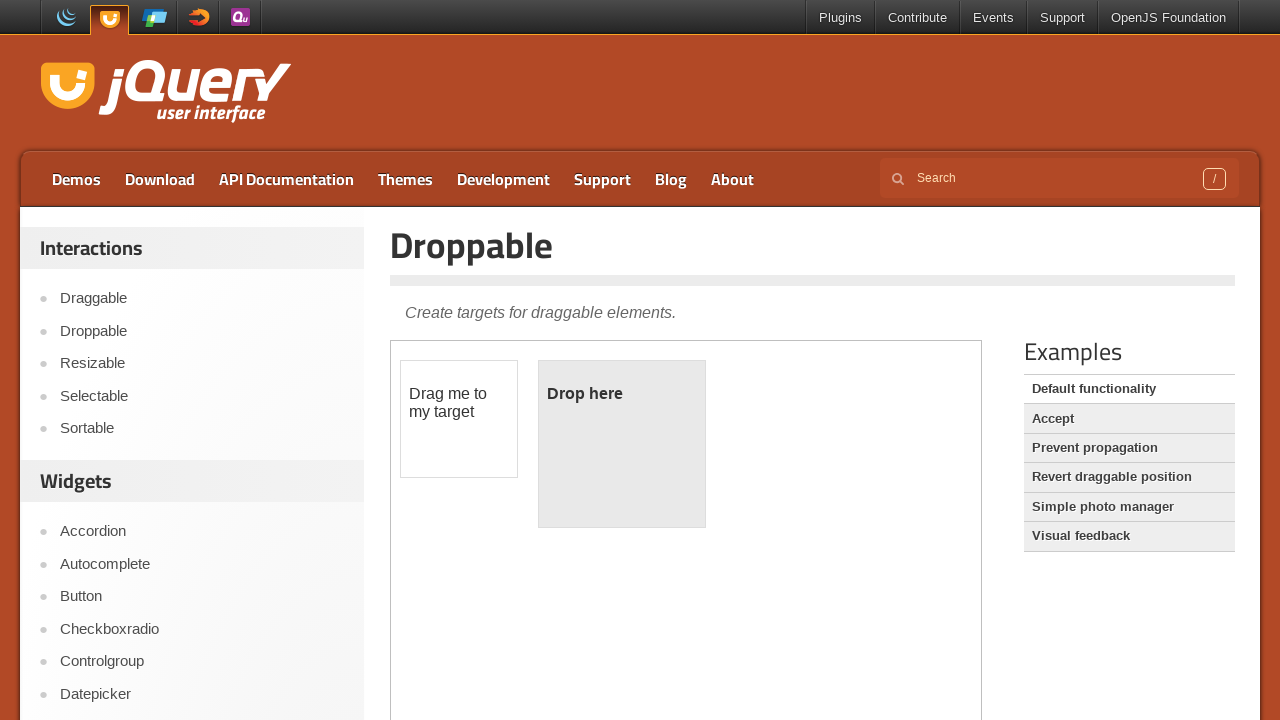

Located iframe with class 'demo-frame'
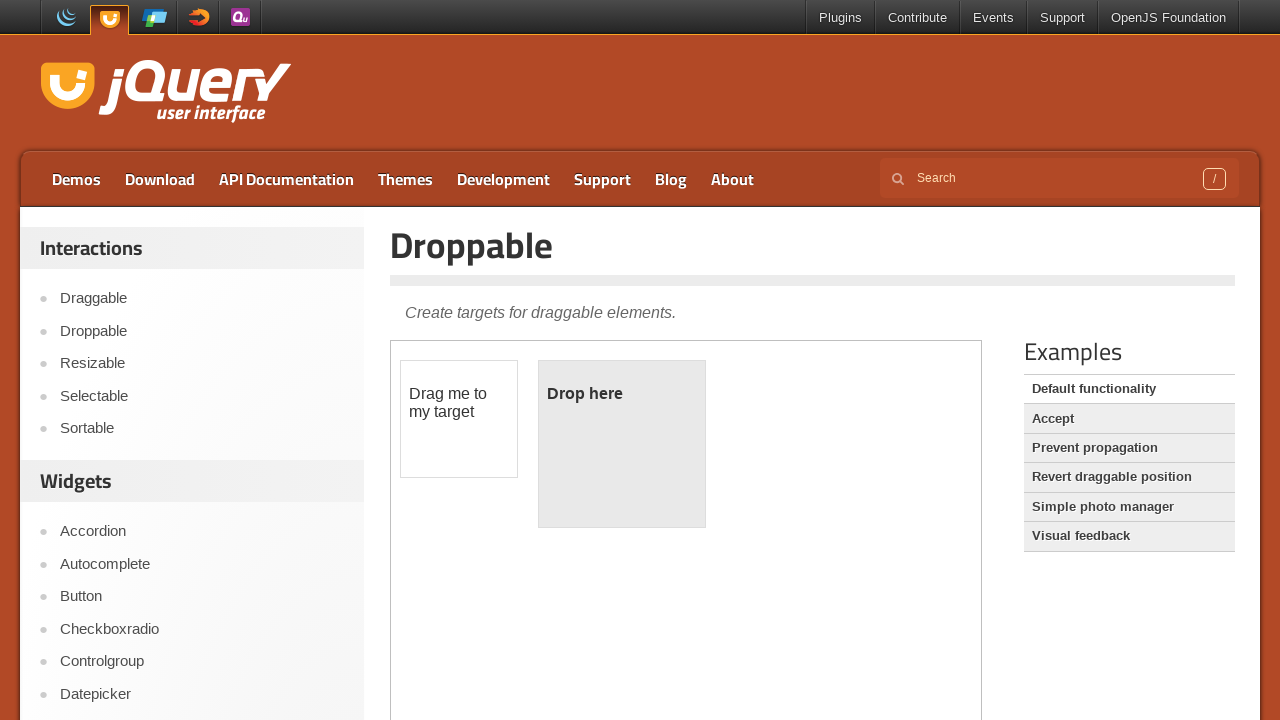

Located draggable source element with id 'draggable' in iframe
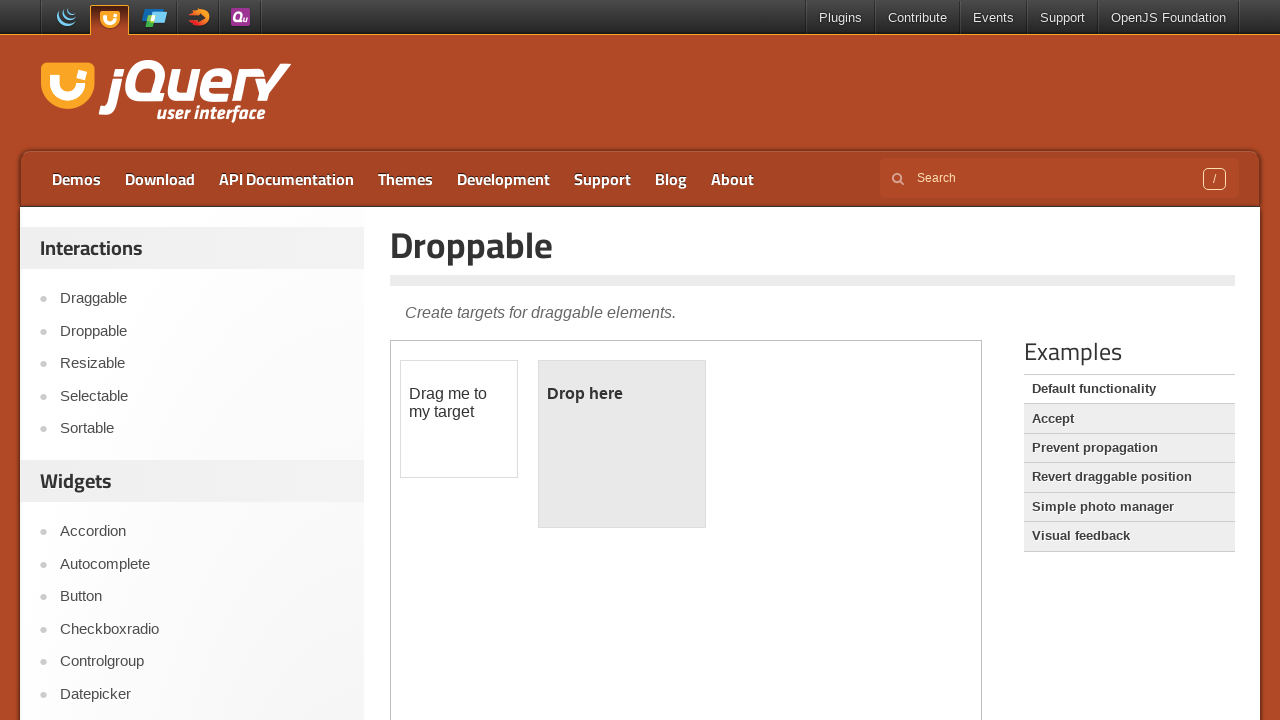

Located droppable target element with id 'droppable' in iframe
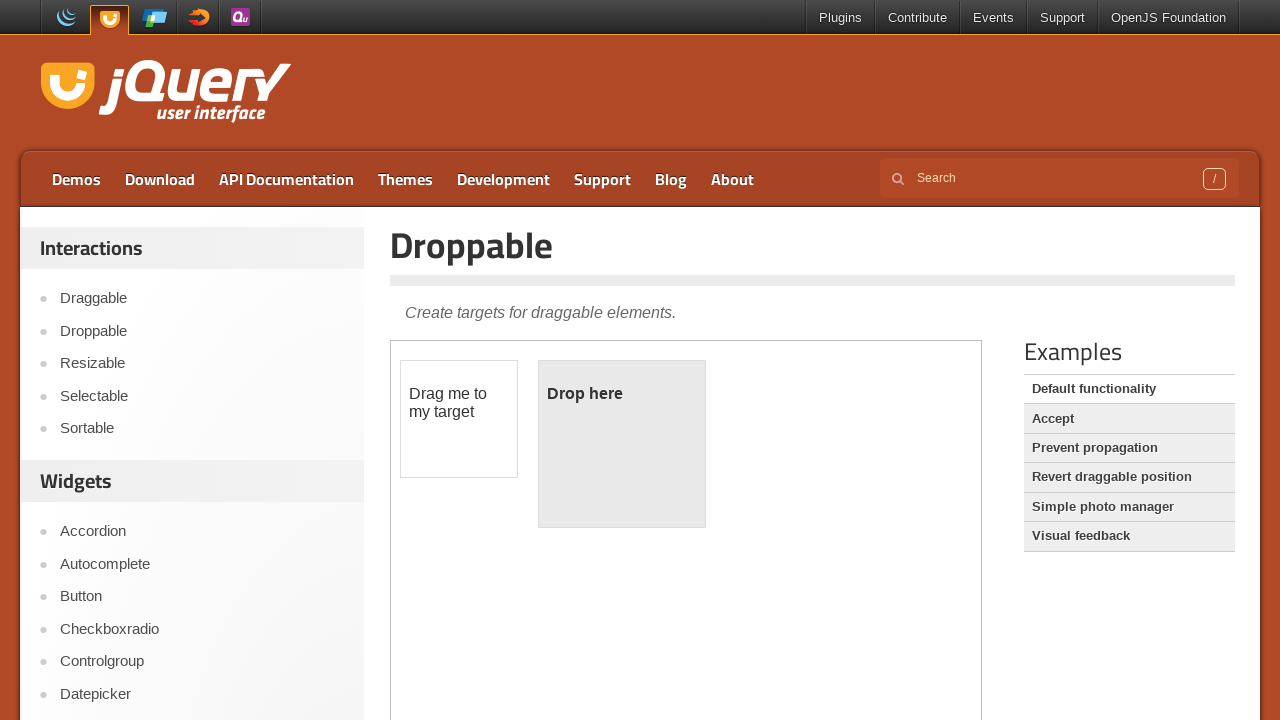

Dragged source element to target element successfully at (622, 444)
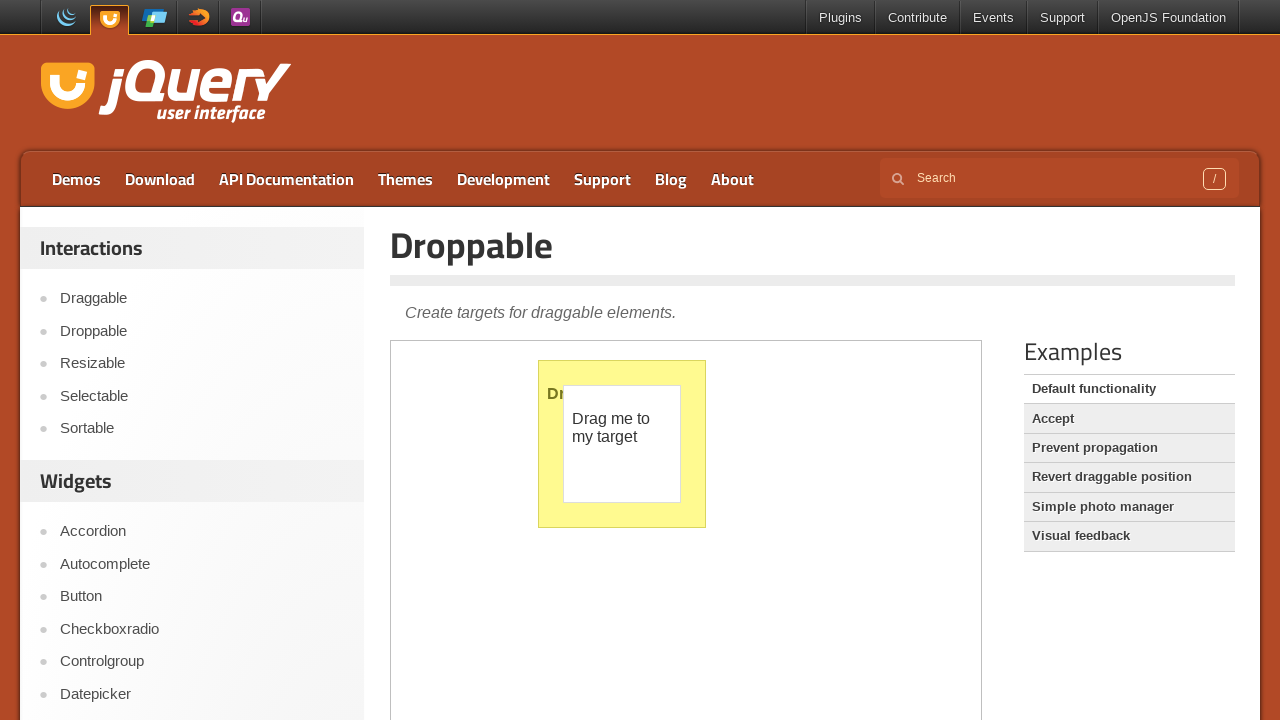

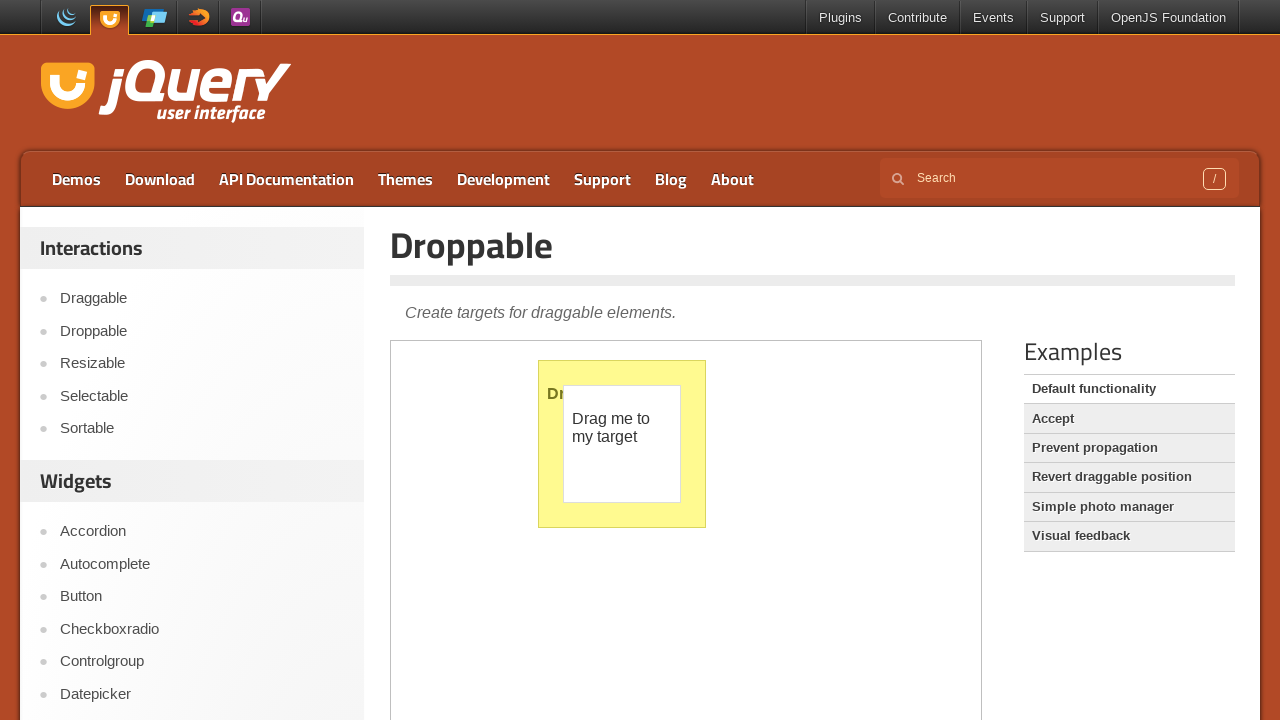